Tests Selenium/Chromium setup on Raspberry Pi by navigating to JD.com and taking a screenshot to verify the browser is working correctly.

Starting URL: https://www.jd.com/

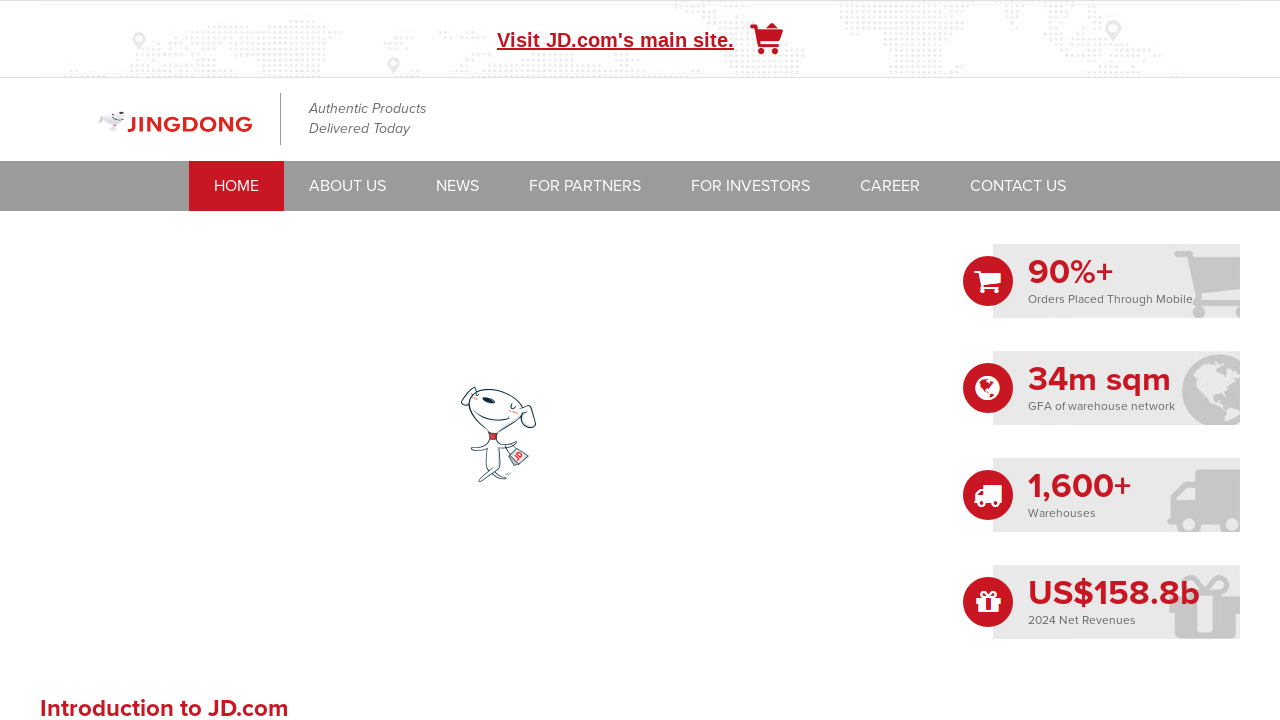

Waited for JD.com page to reach domcontentloaded state
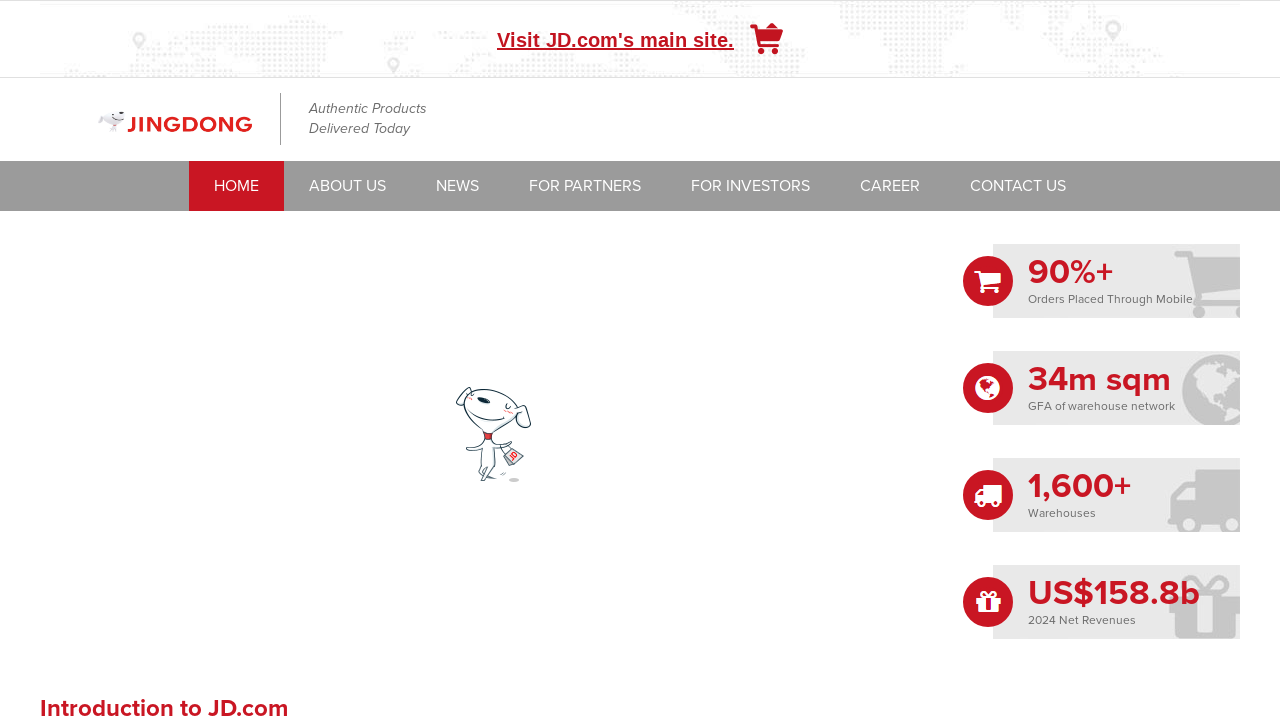

Captured screenshot to verify JD.com loaded successfully on Raspberry Pi
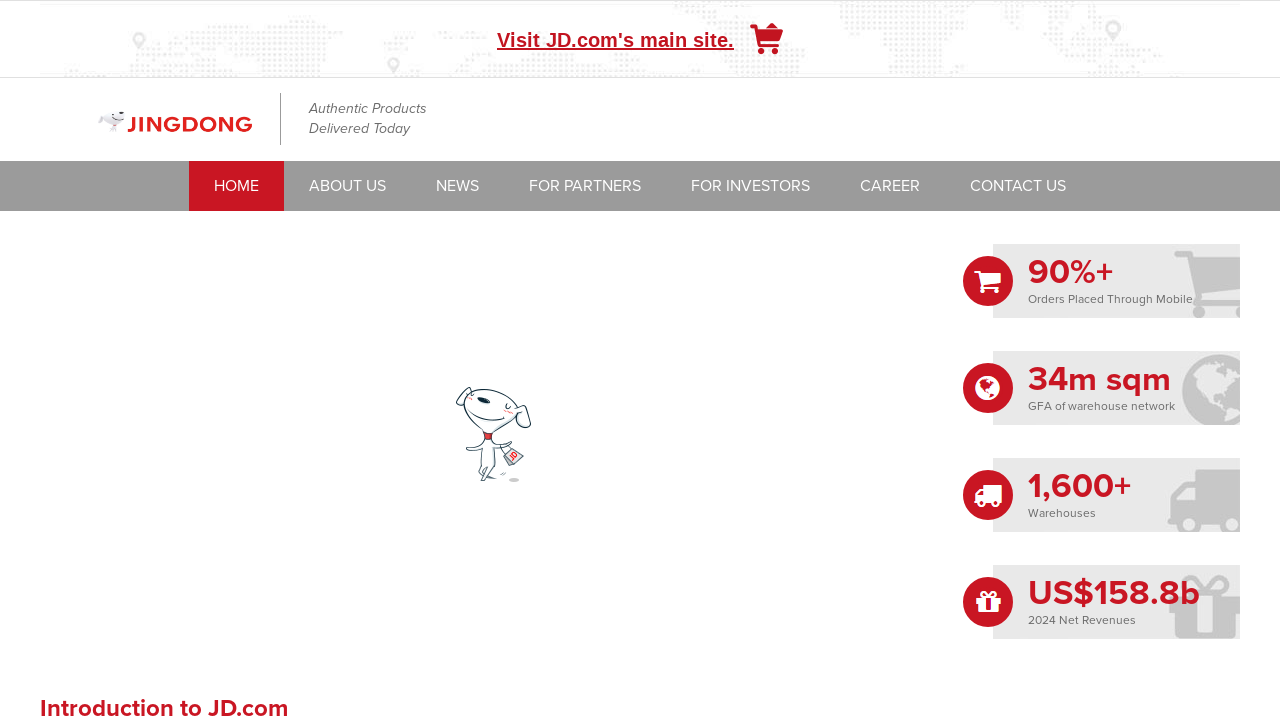

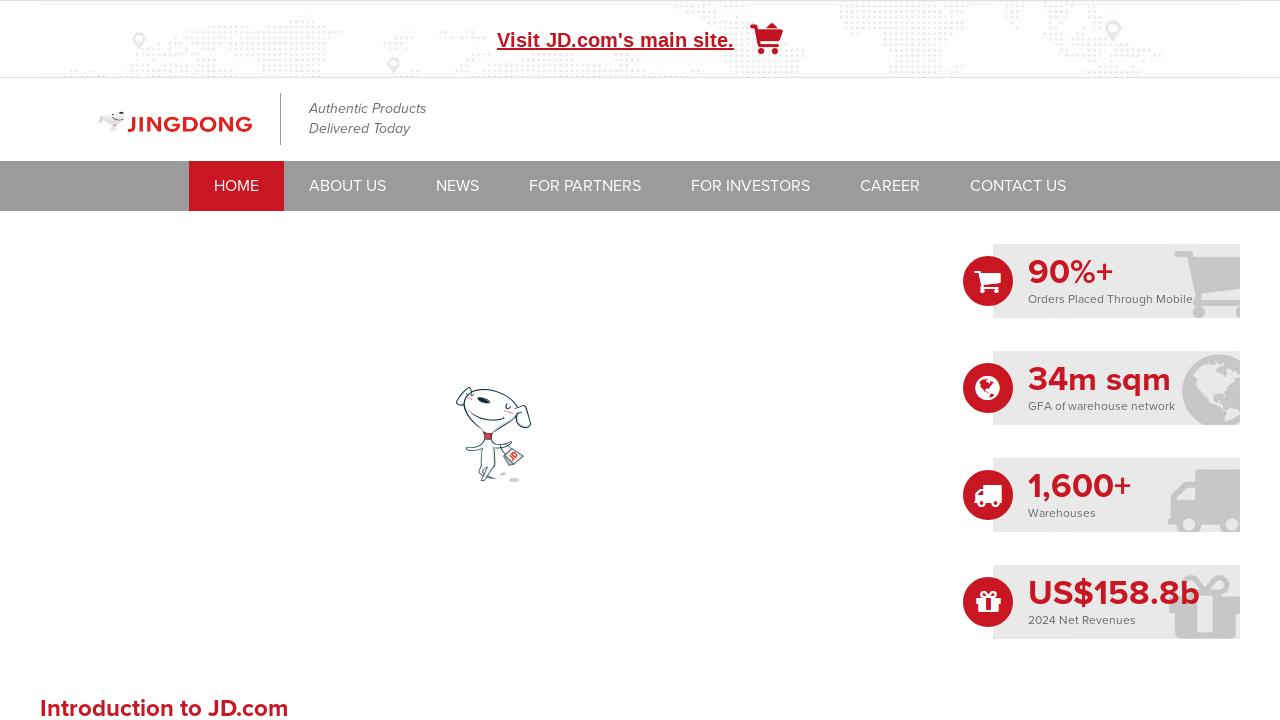